Tests handling a JavaScript alert dialog triggered from within an iframe by switching to the iframe, clicking the alert button, and accepting the dialog

Starting URL: https://htho.github.io/wdio-repro-collection/alertInIframeParent.html

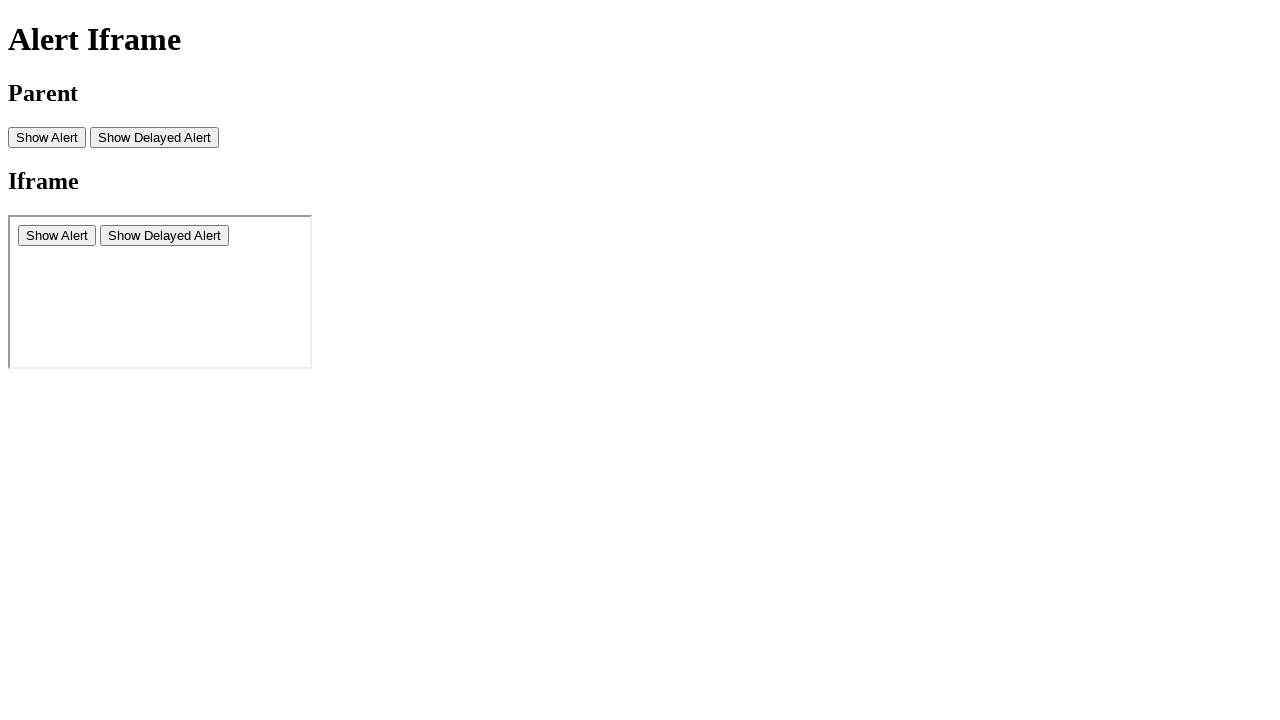

Set up dialog handler to accept alerts
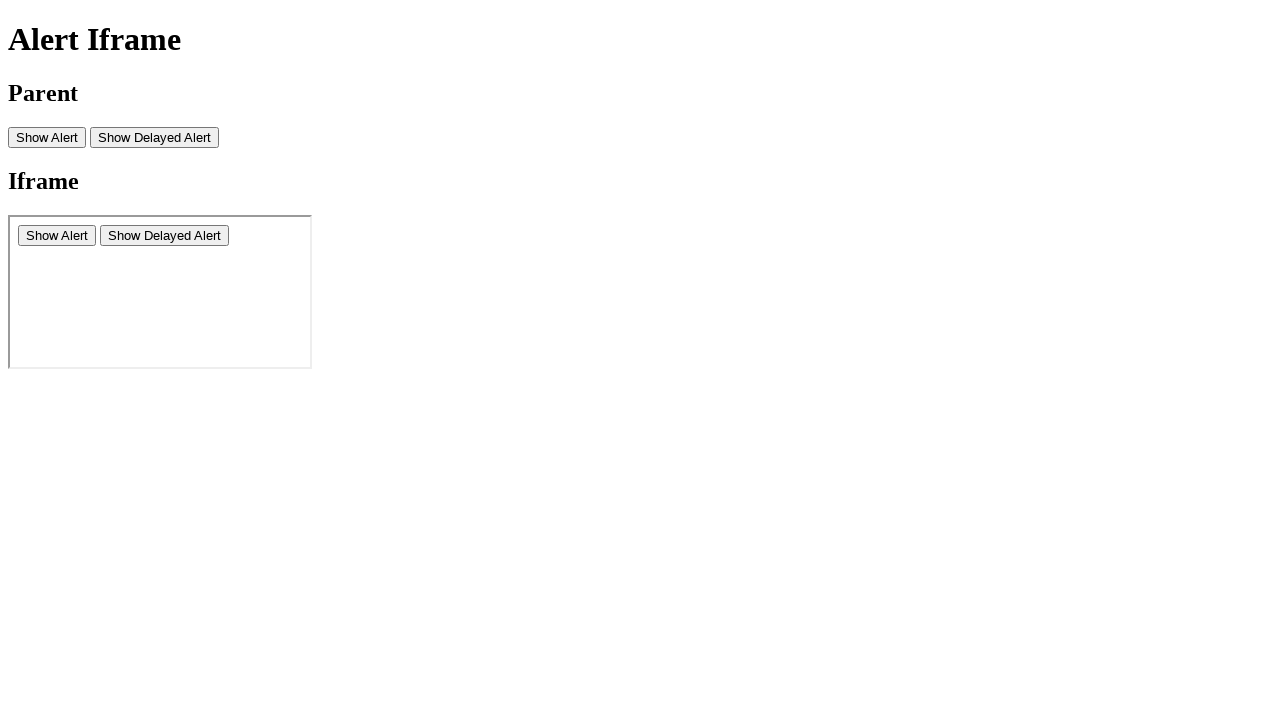

Located the first iframe on the page
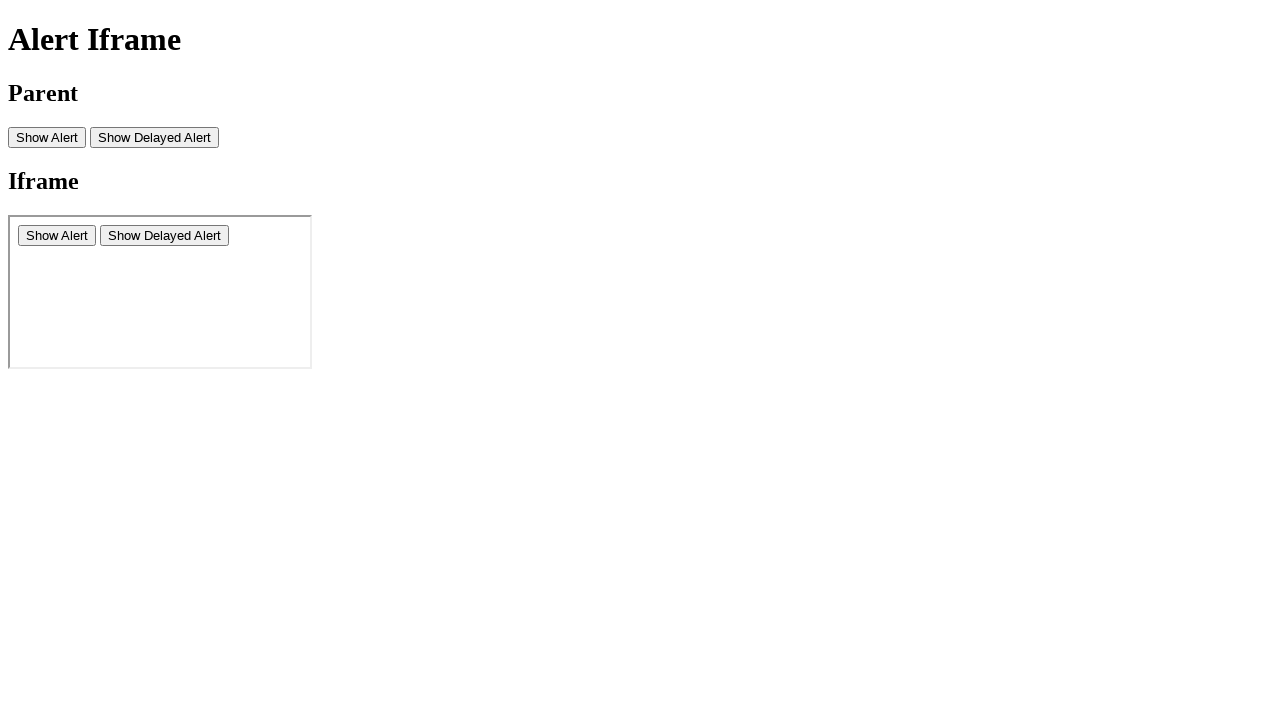

Clicked the alert button inside the iframe at (57, 235) on iframe >> nth=0 >> internal:control=enter-frame >> #alert
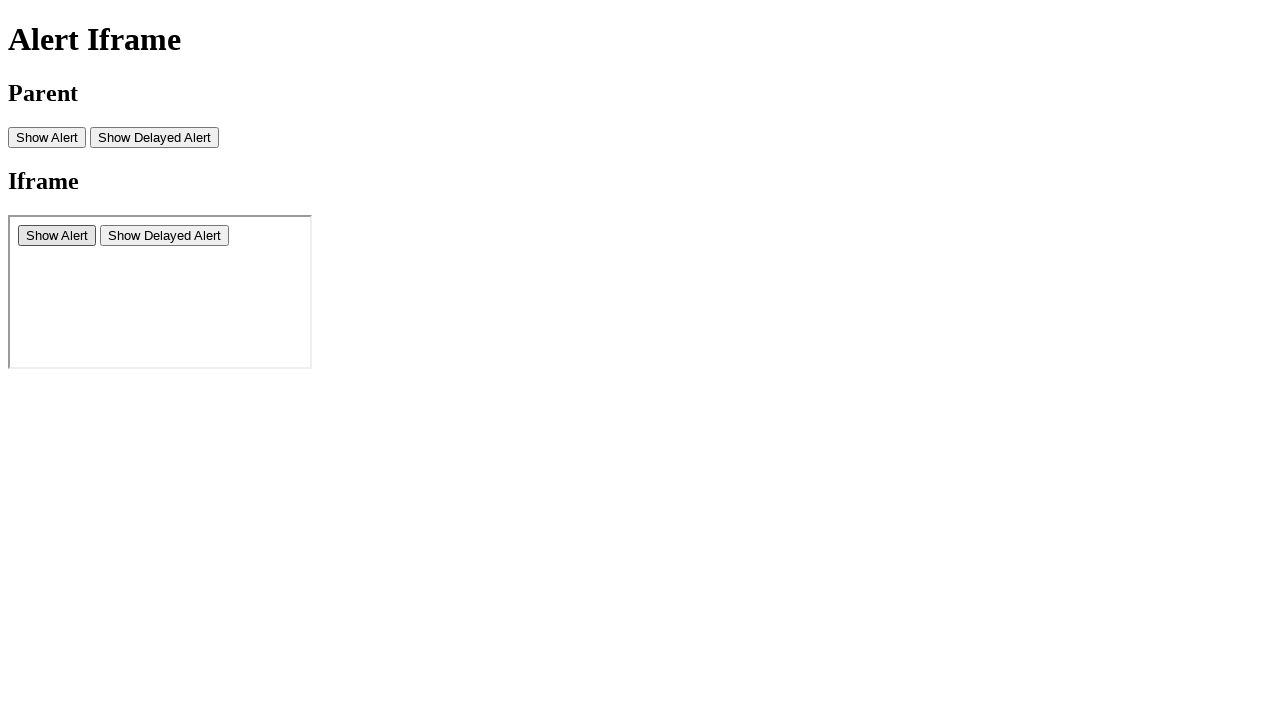

Waited 500ms for dialog to be handled
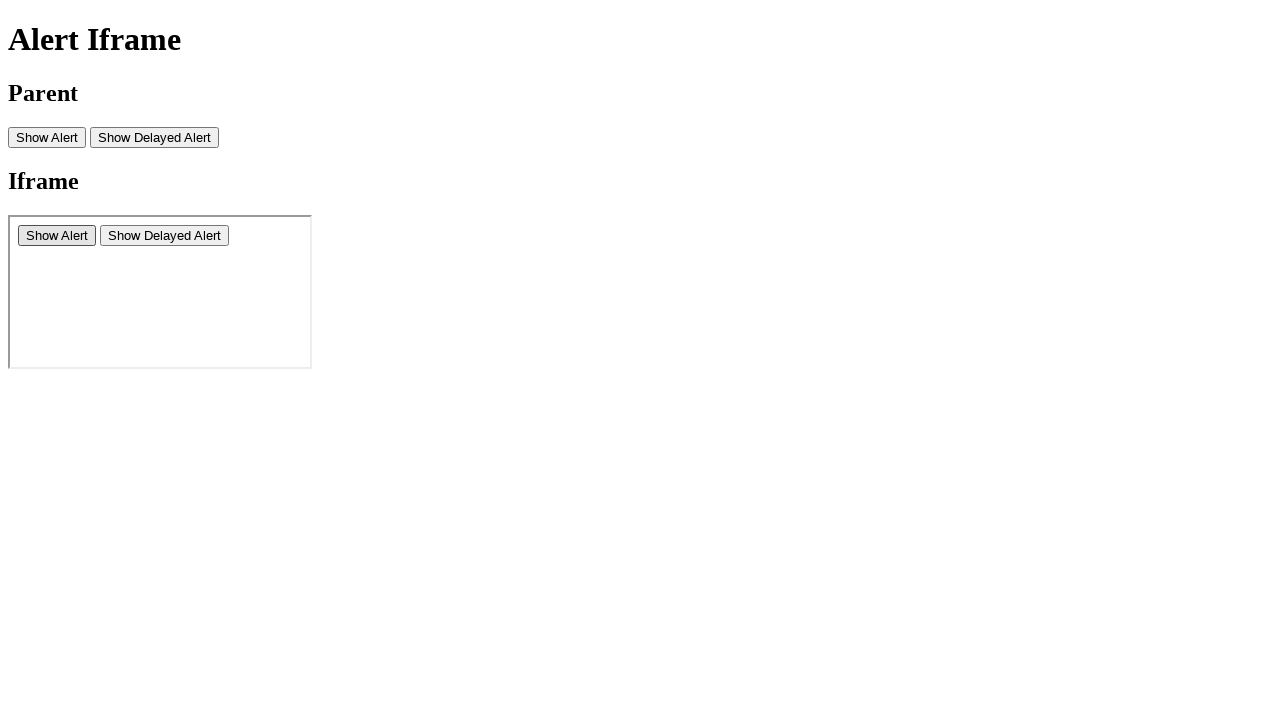

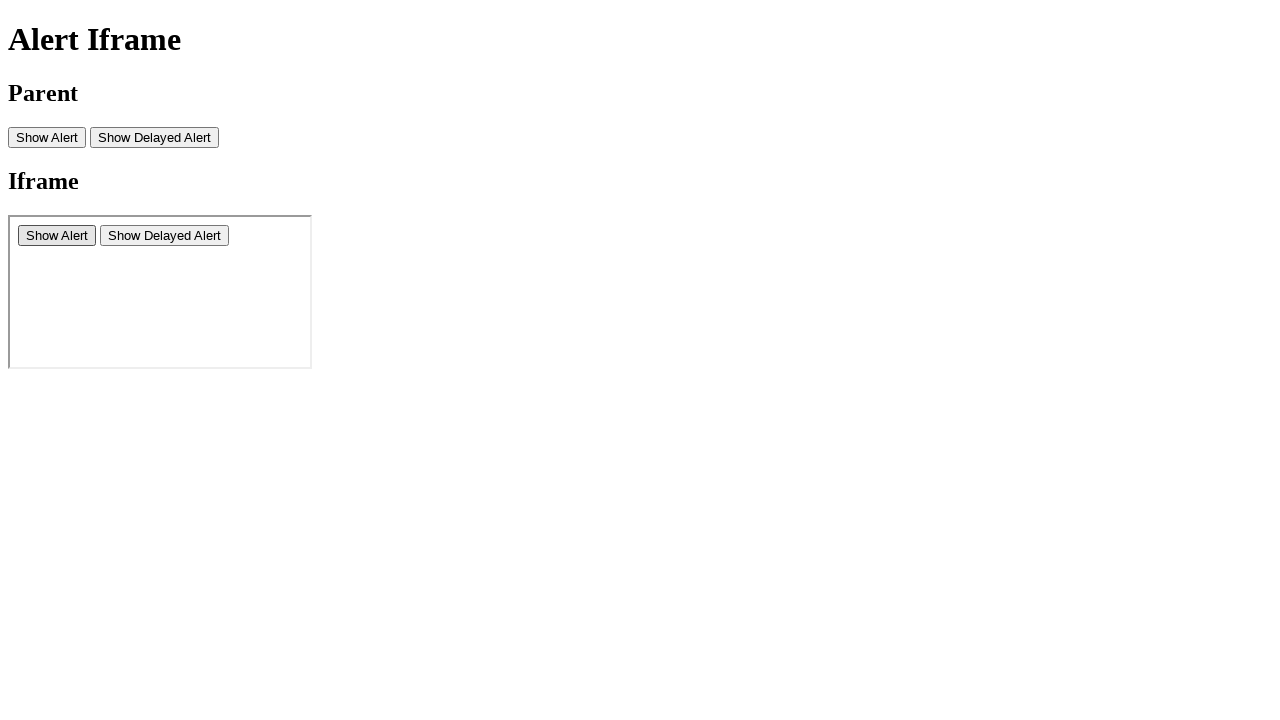